Searches for an FPL manager, extracts their team ID, and uses it to load their team on another site

Starting URL: https://www.fplbot.app/

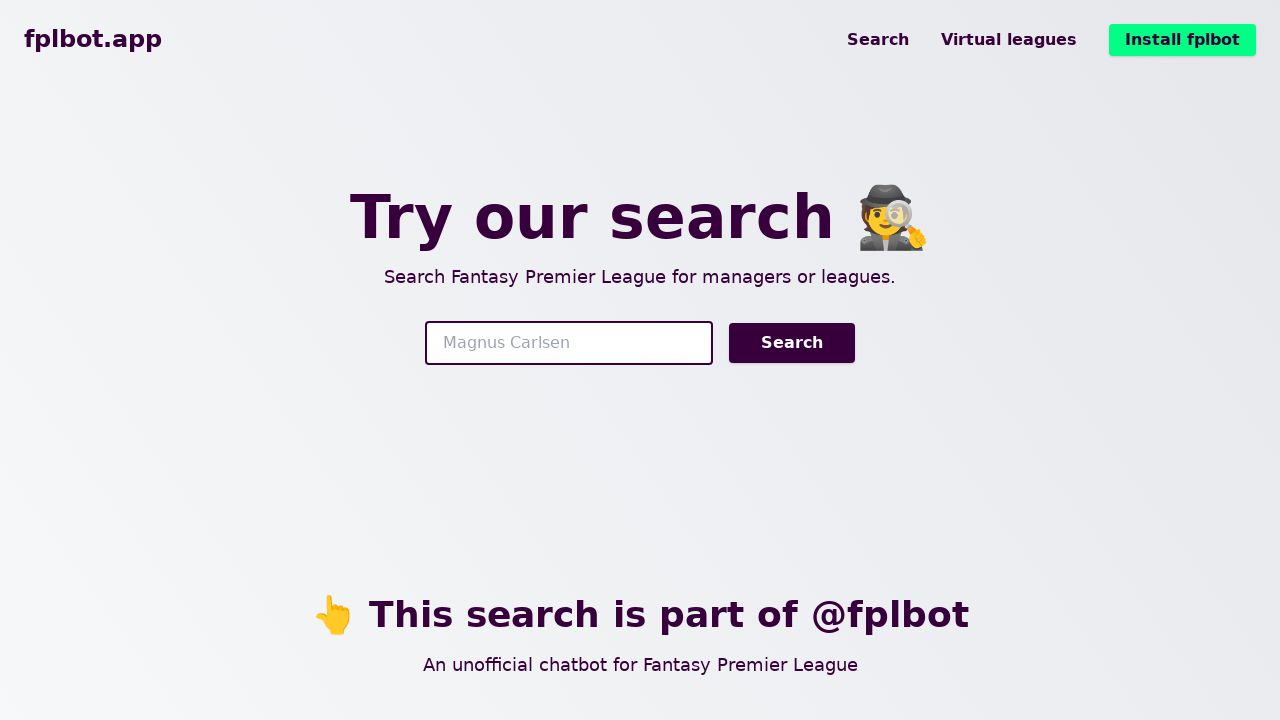

Search input selector loaded on FPLBot
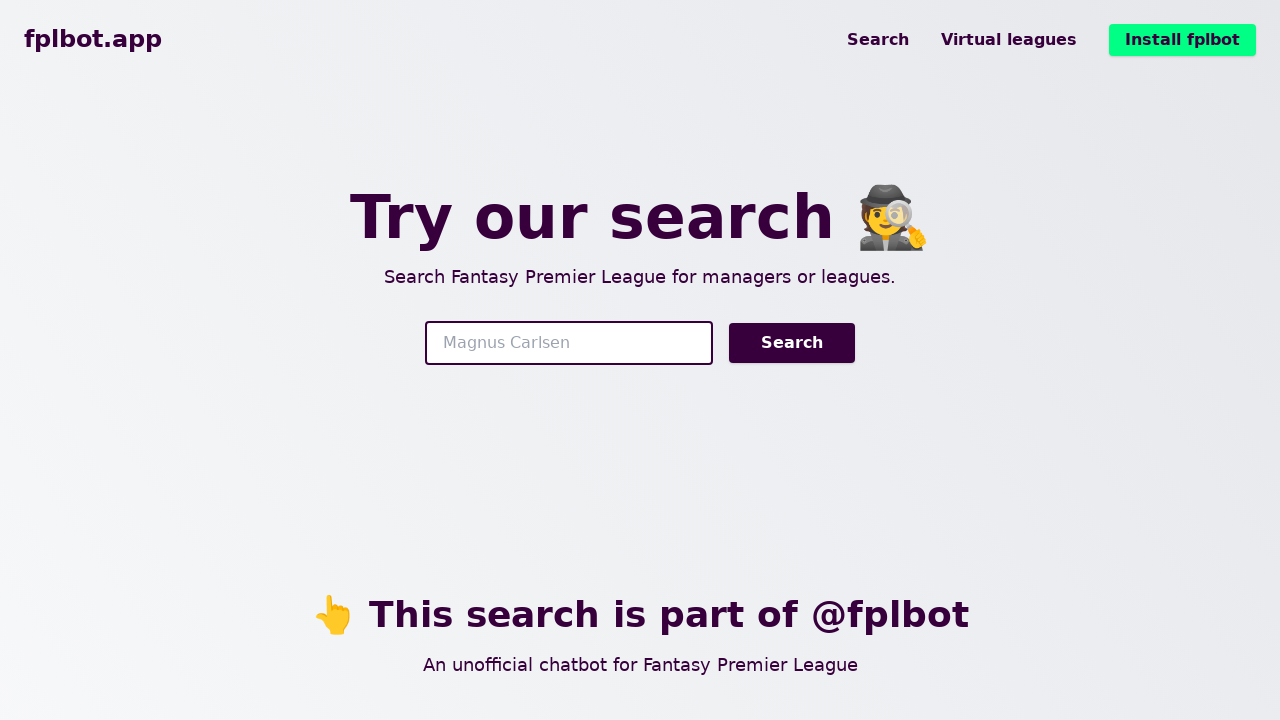

Filled search input with 'Cold Palmer' on .search-input
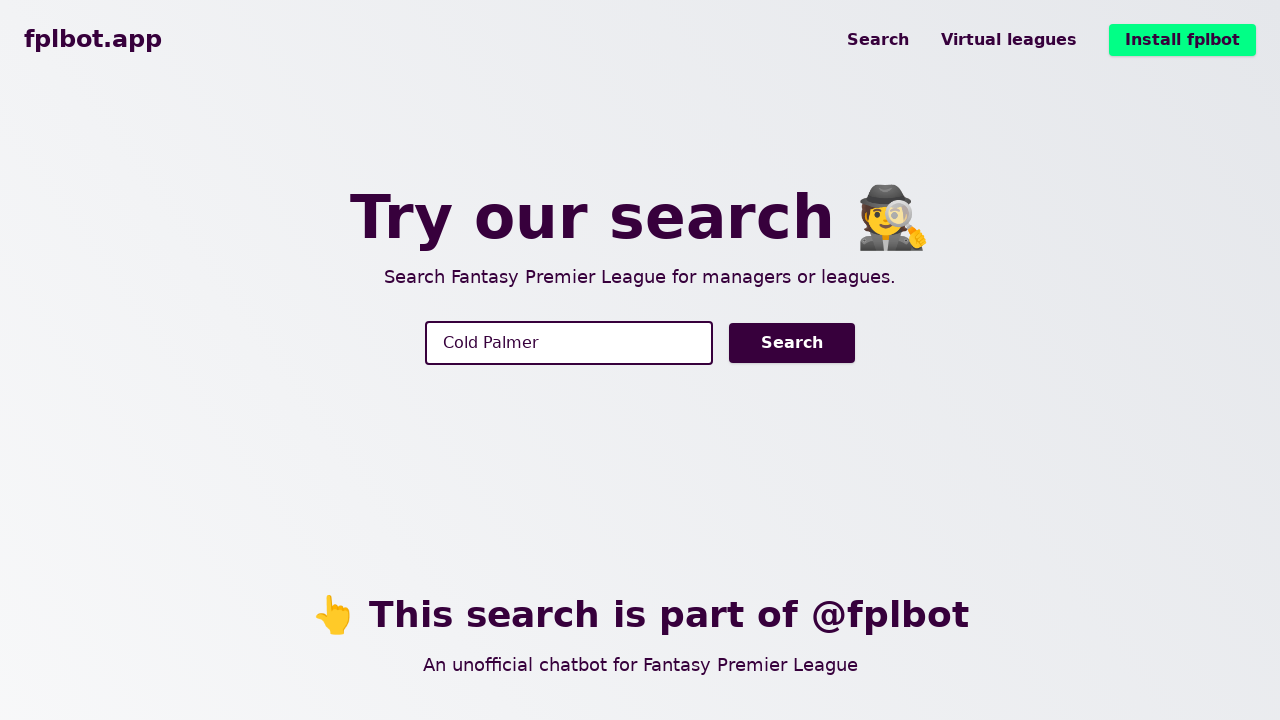

Clicked search button to find FPL manager at (792, 343) on button.font-bold.rounded.shadow.hover\:shadow-xl.transition.duration-500.py-2.px
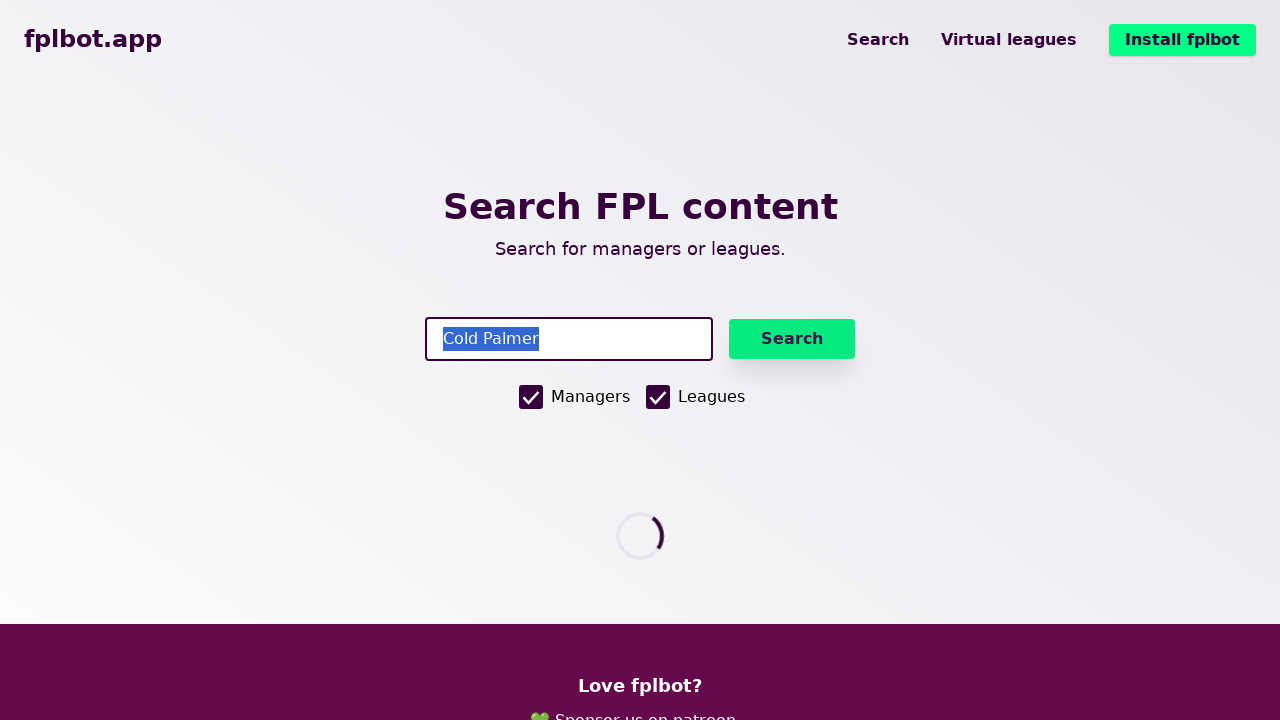

Search results table loaded
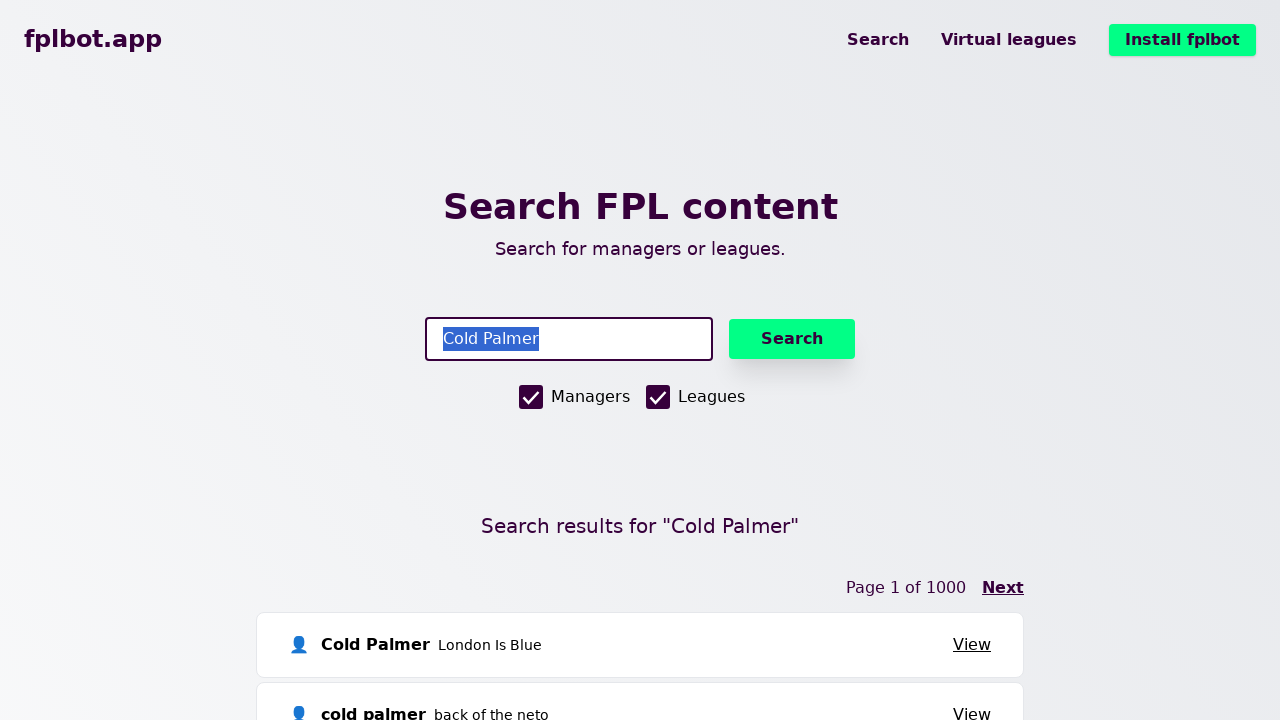

Retrieved first manager's team URL from results
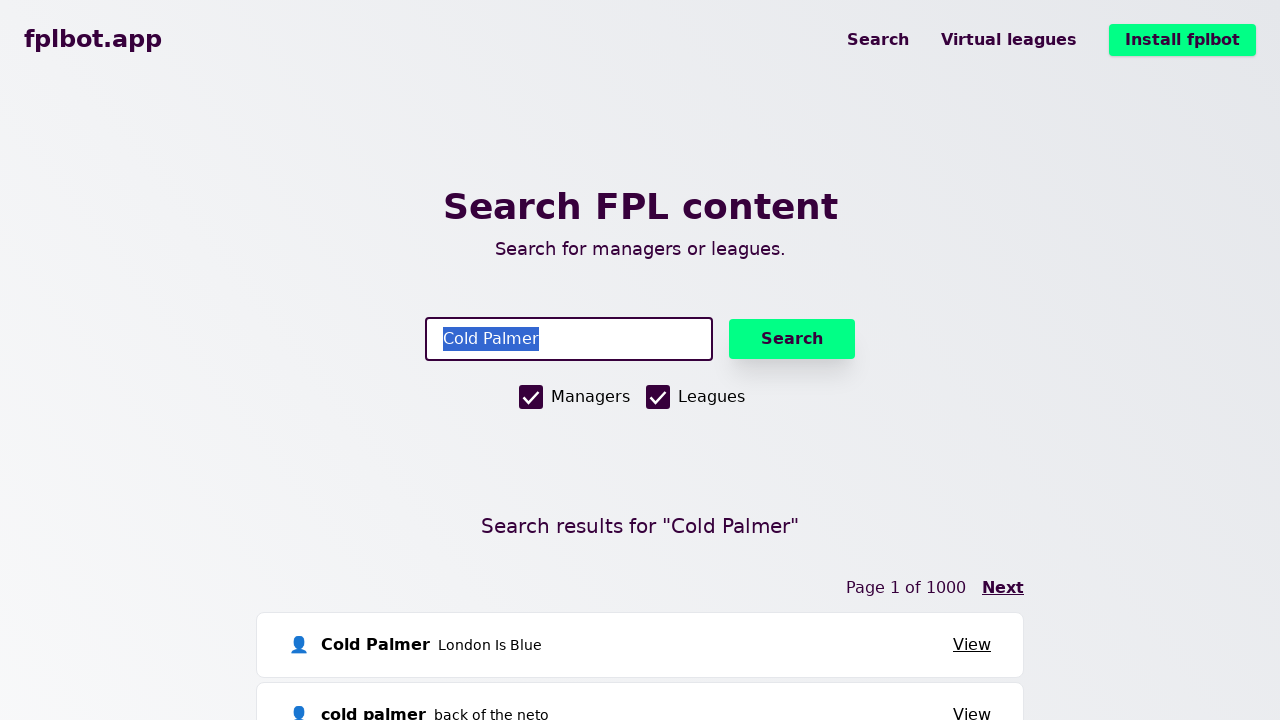

Extracted team ID: 520744
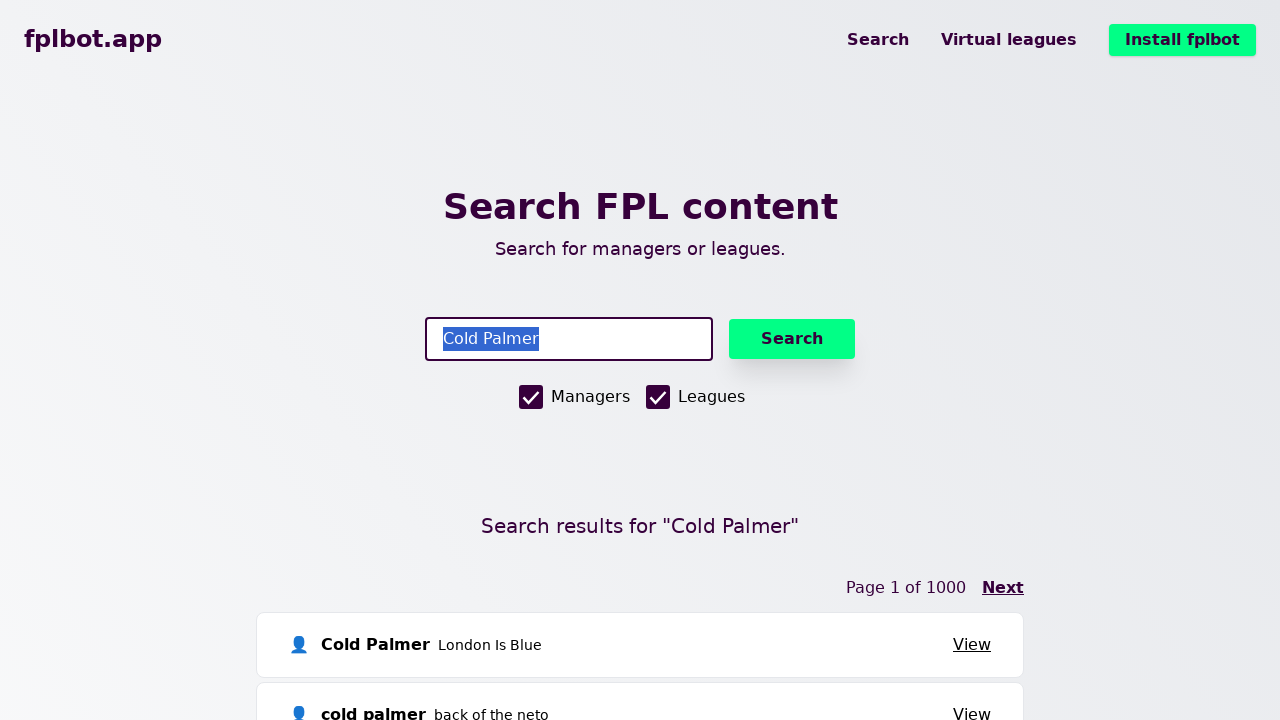

Navigated to FPLForm to load team data
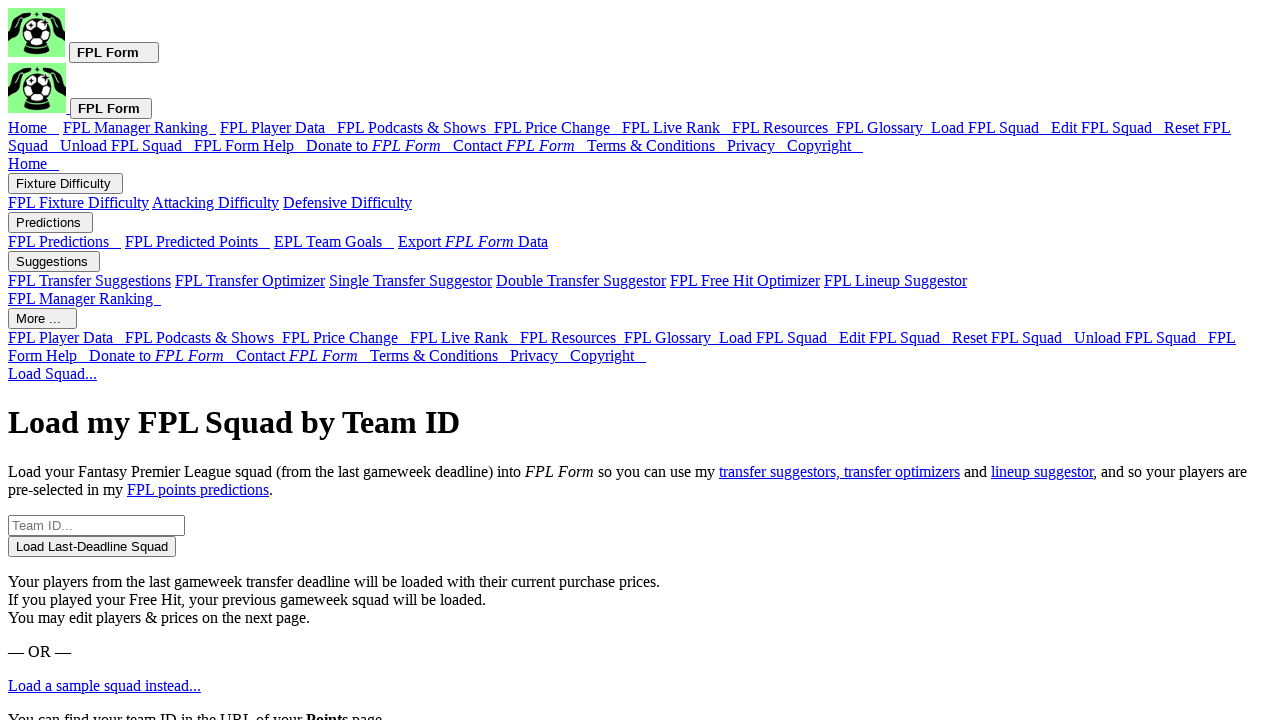

Team ID input field loaded on FPLForm
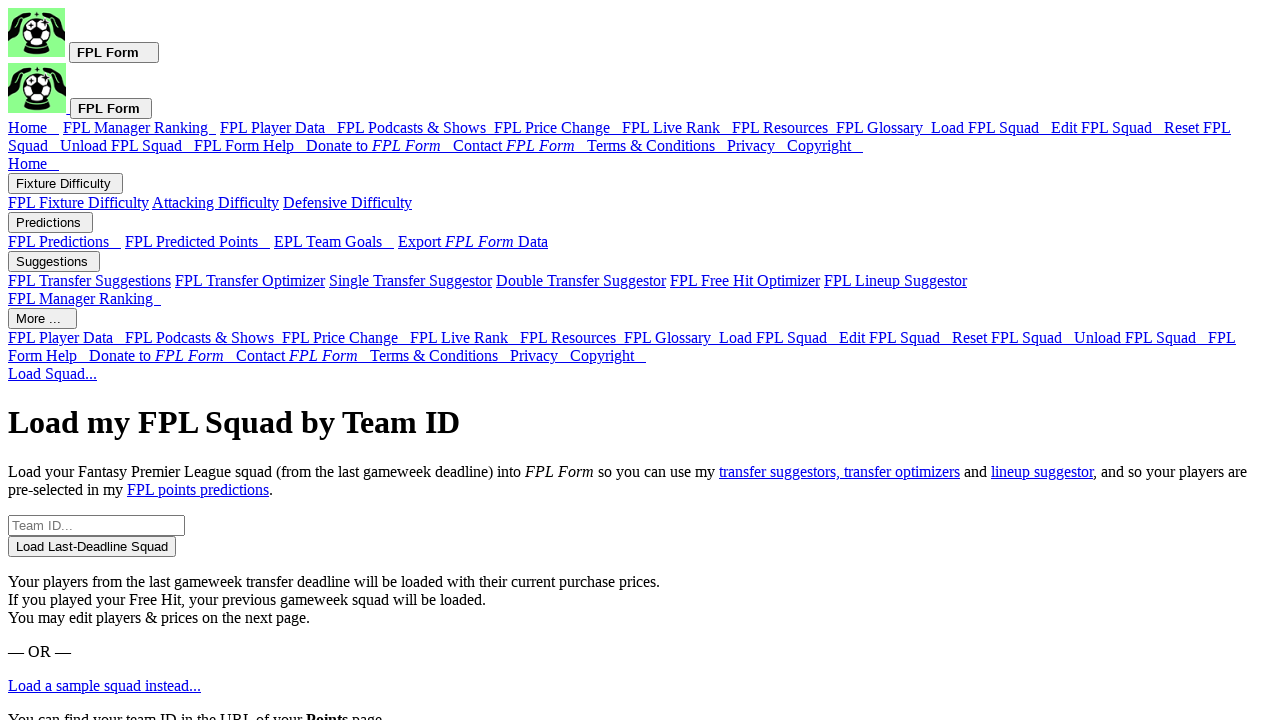

Entered team ID 520744 into form field on .nospinner
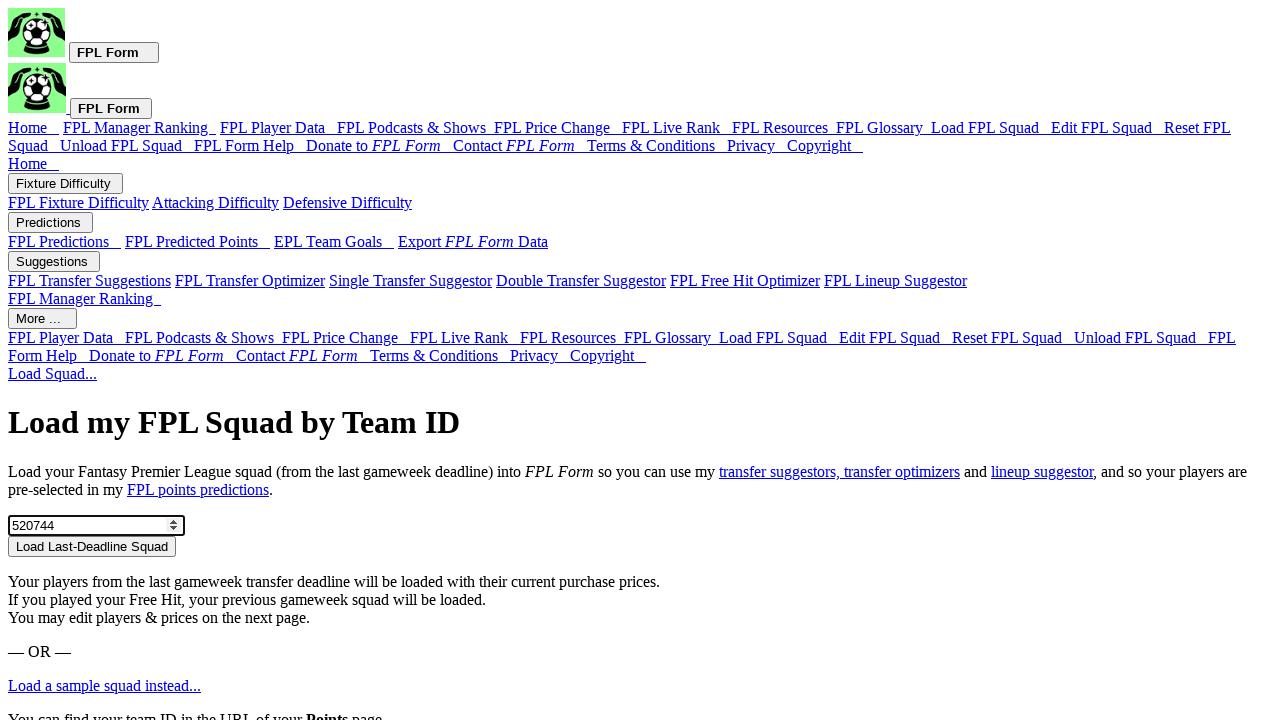

Clicked submit button to load team data at (92, 546) on button[type='submit']
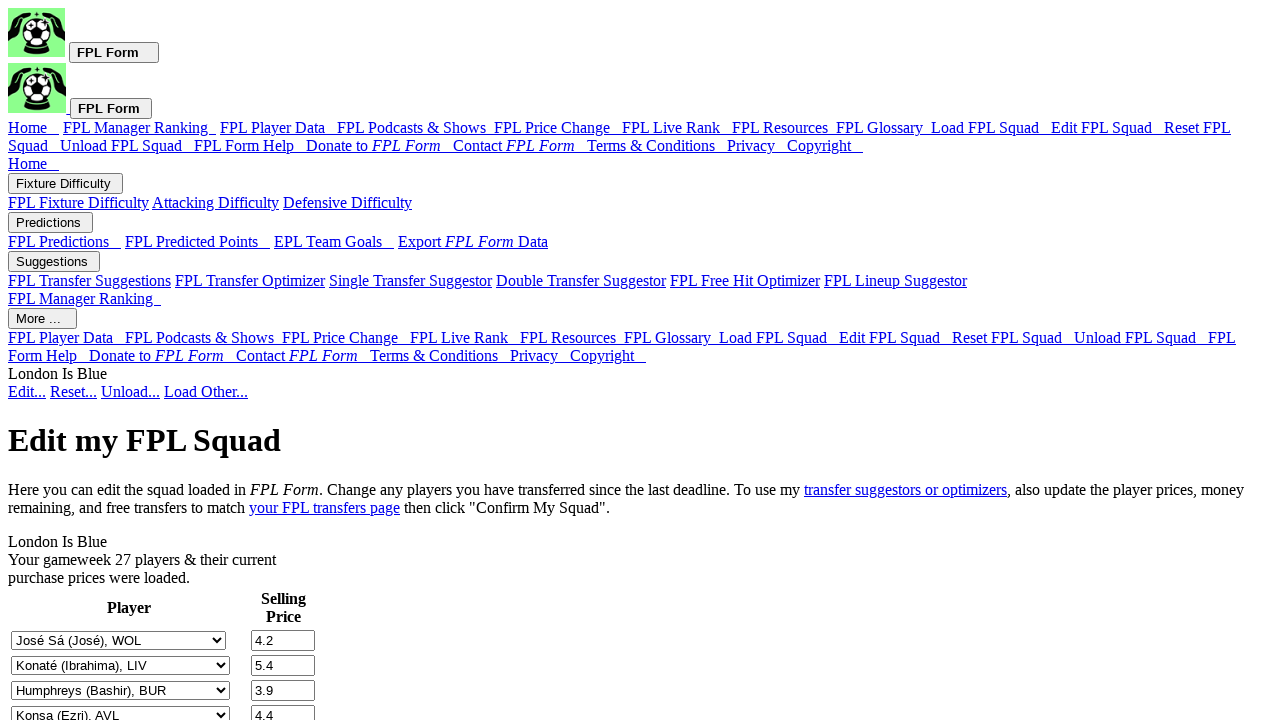

Team data table loaded successfully
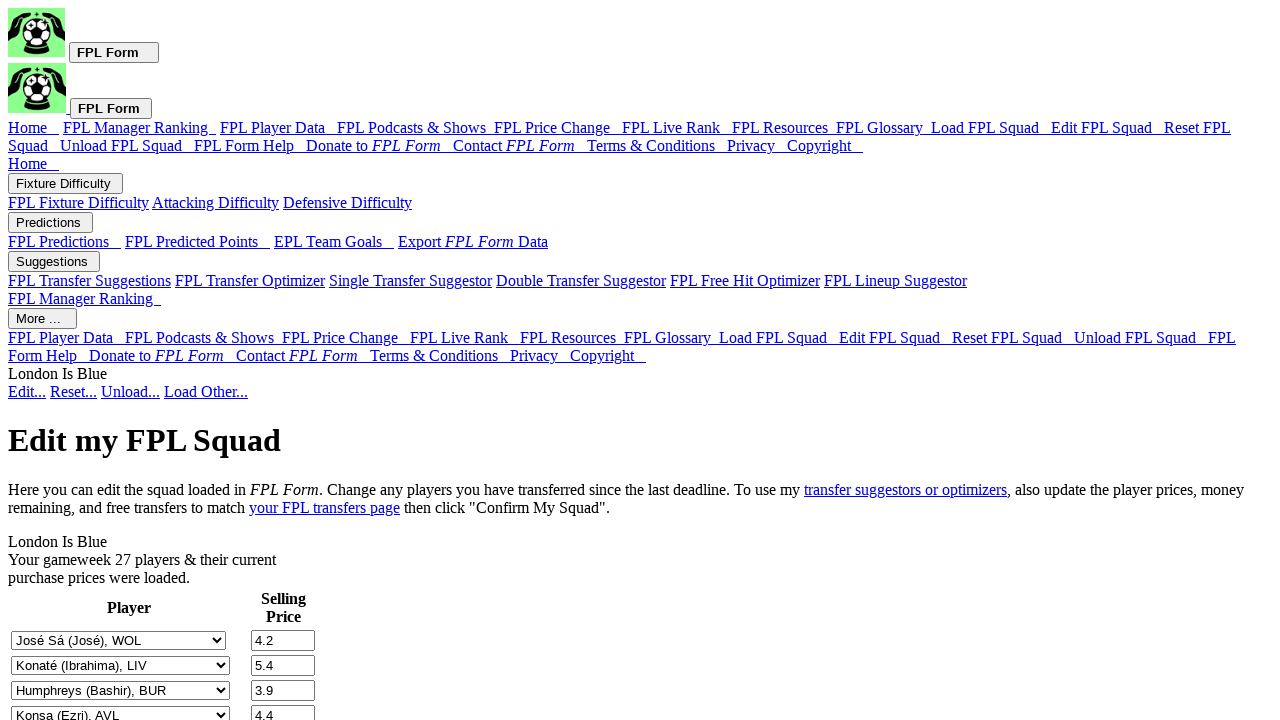

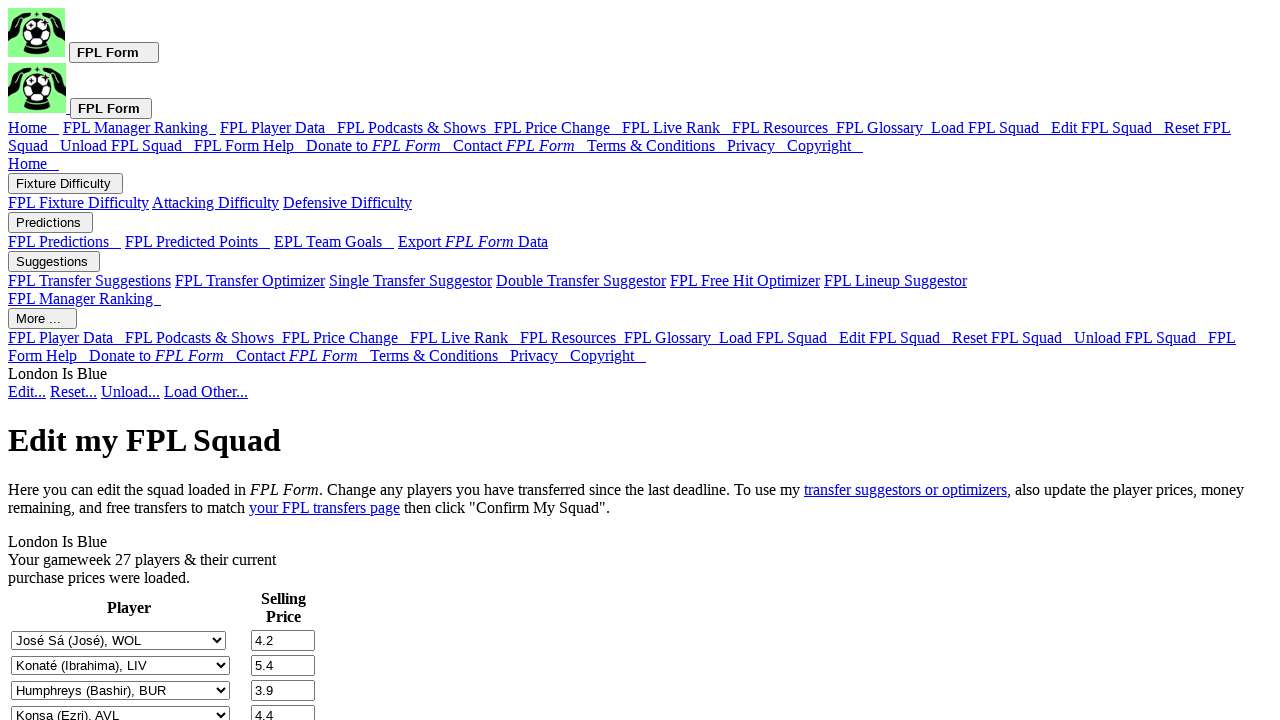